Tests dynamic controls functionality by checking the enabled state of a textbox, clicking a toggle button to change its state, and verifying the state change.

Starting URL: https://v1.training-support.net/selenium/dynamic-controls

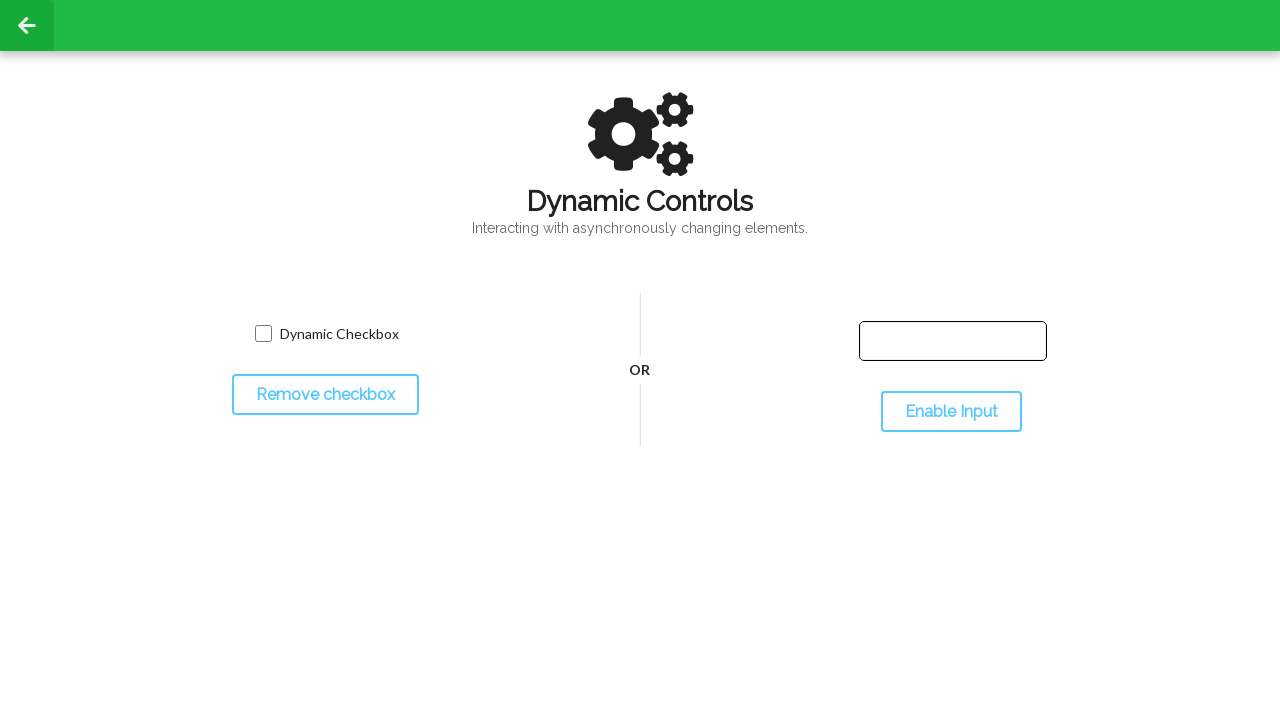

Located the textbox element
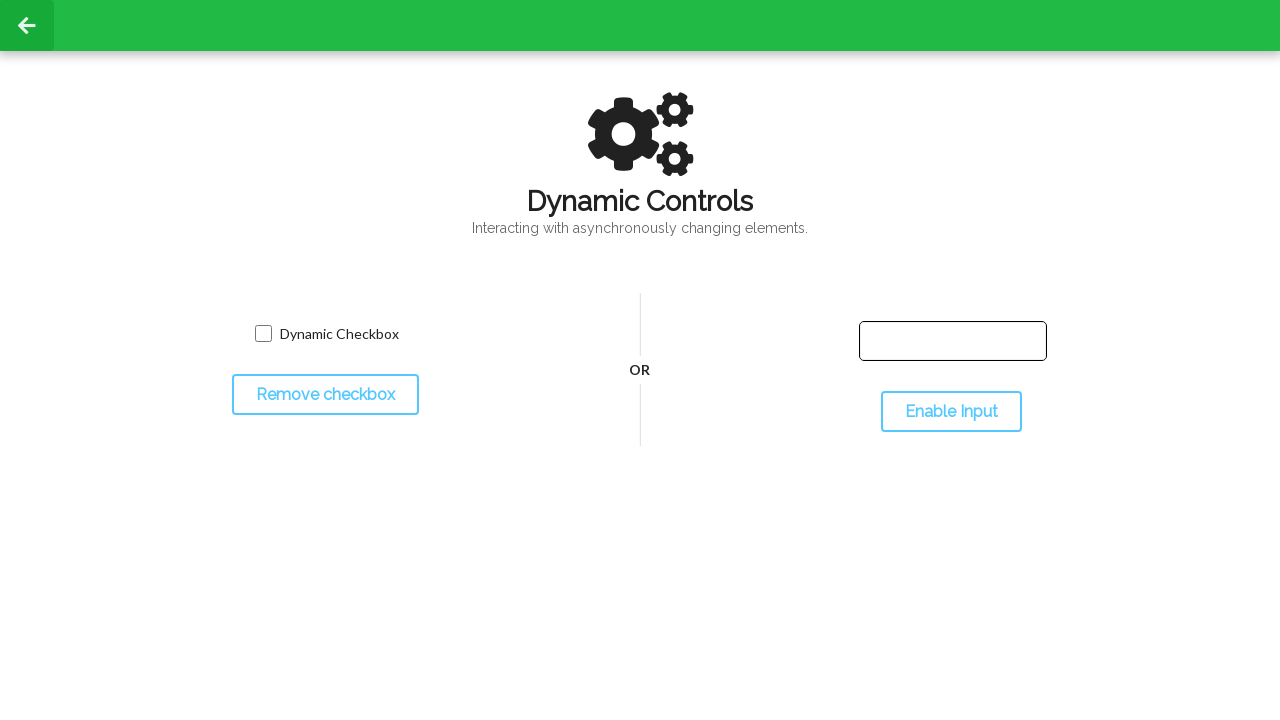

Checked initial textbox enabled state: False
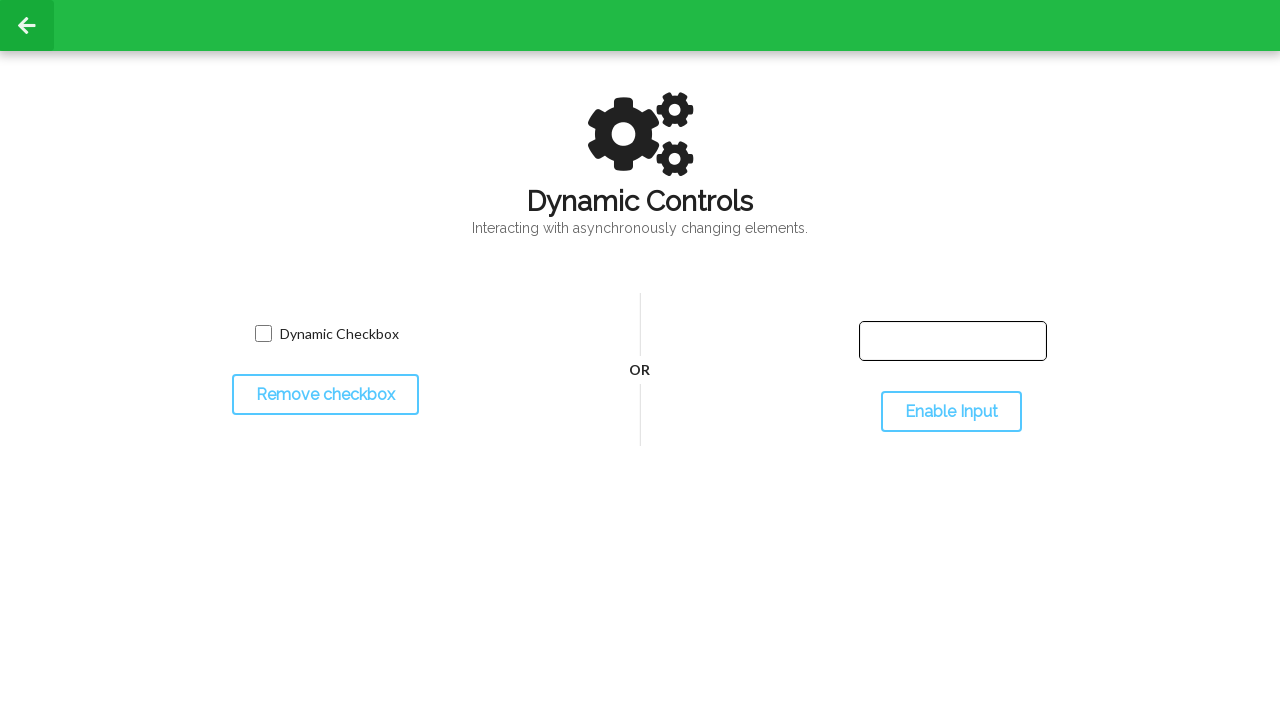

Clicked the toggle button to change textbox state at (951, 412) on #toggleInput
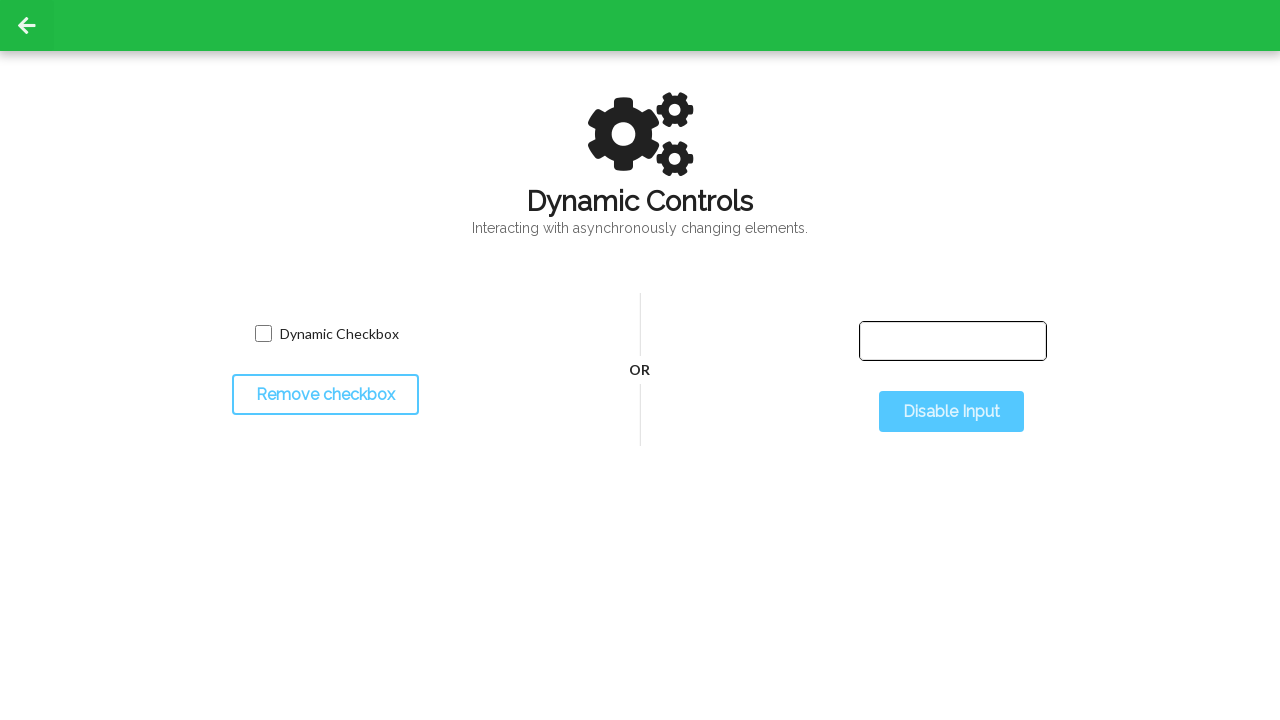

Waited for state change to take effect
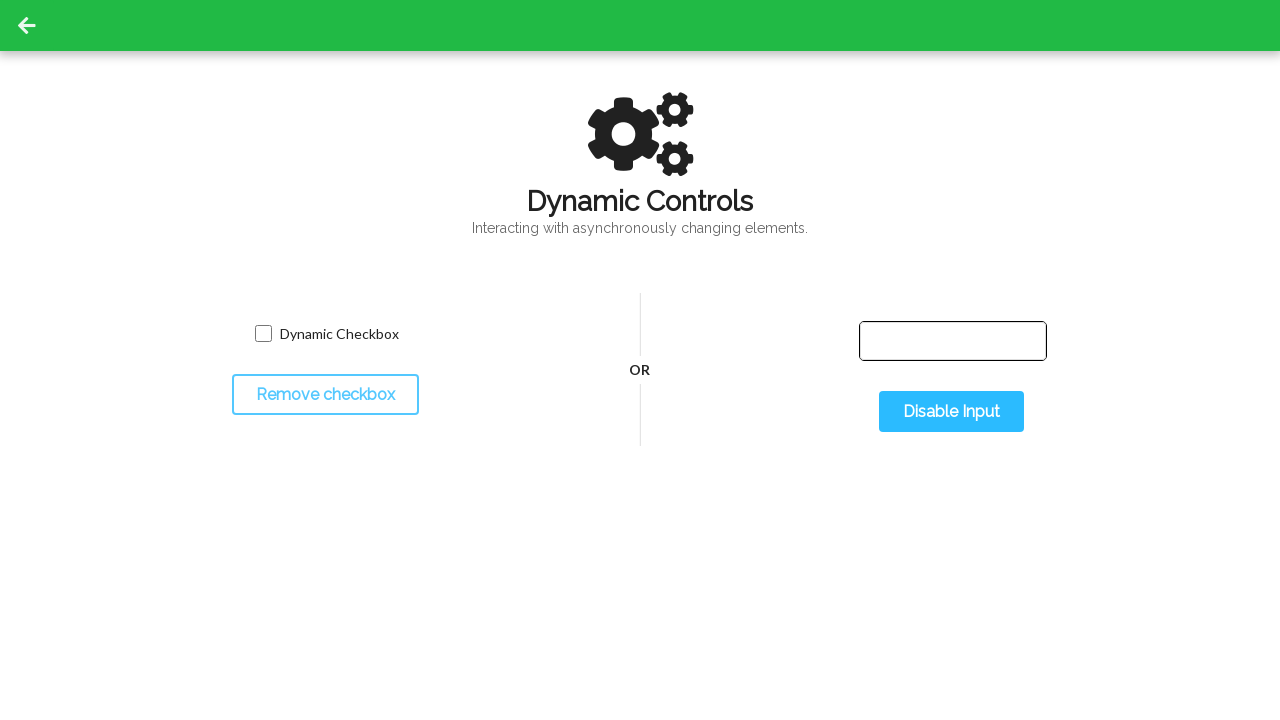

Checked new textbox enabled state: True
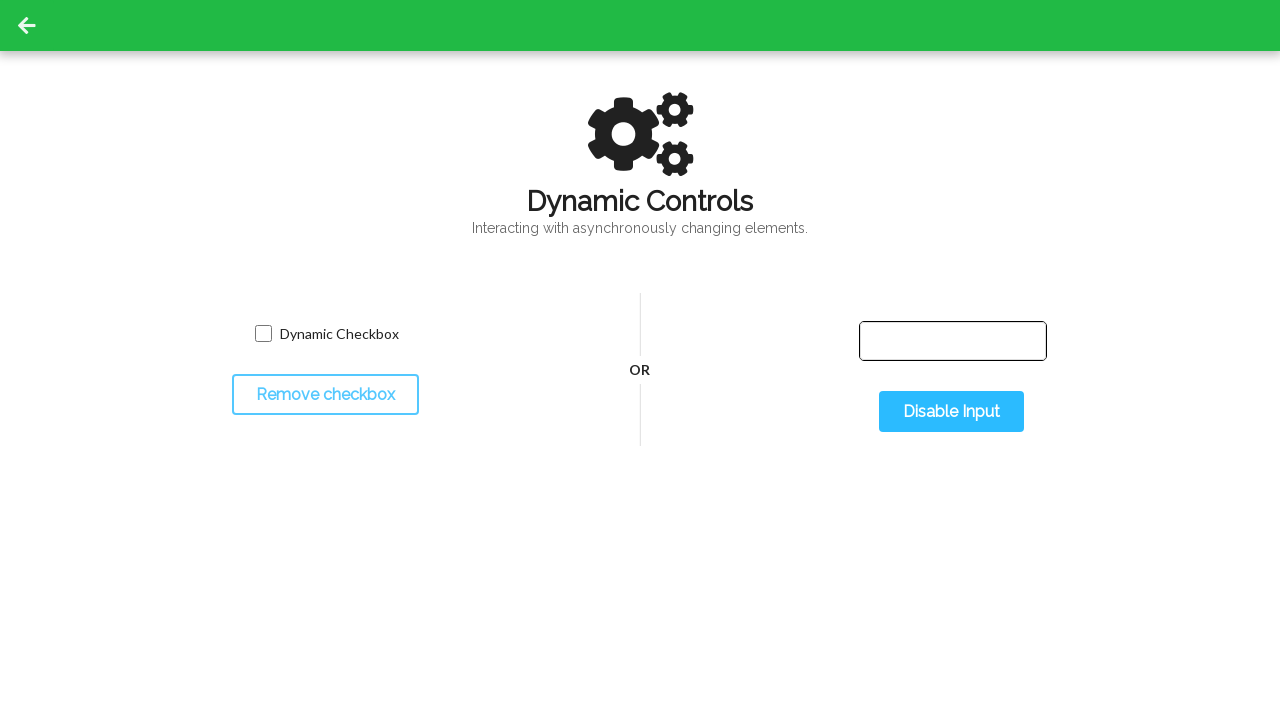

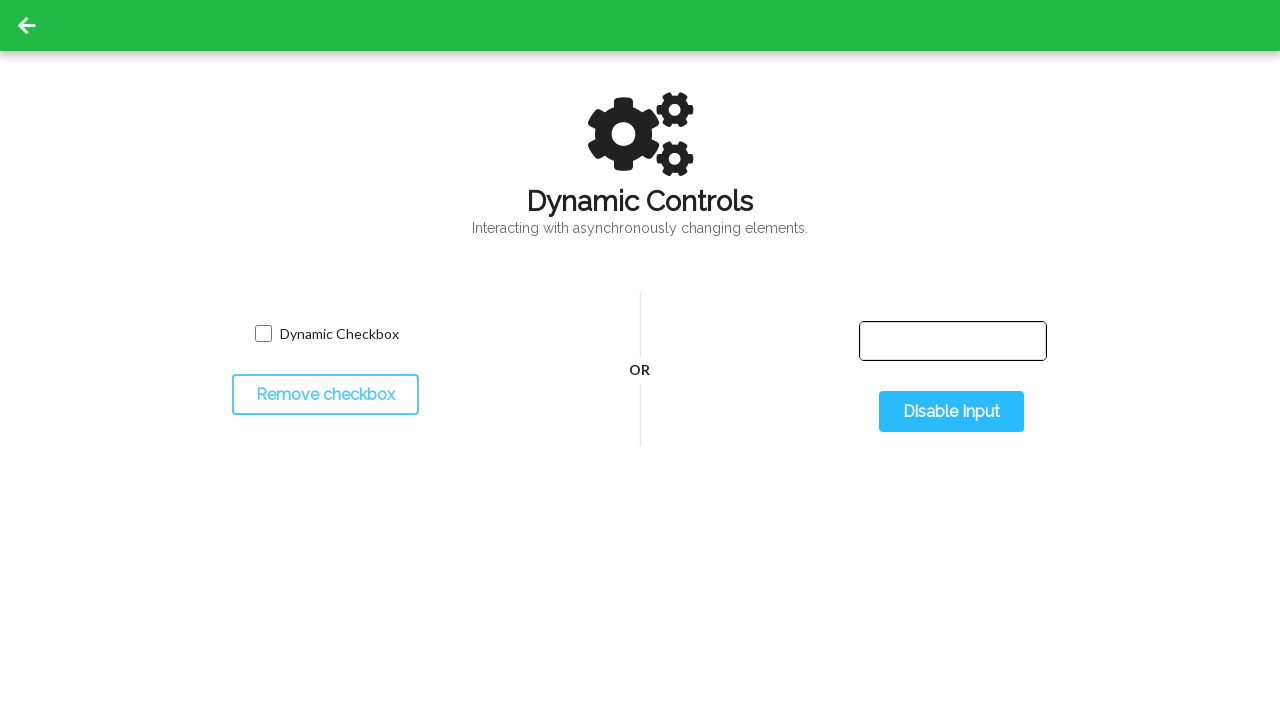